Navigates to a stock market gainers page and verifies that a data table with headers and rows is present and accessible.

Starting URL: https://money.rediff.com/gainers/bse/daily/groupa?src=gain_lose

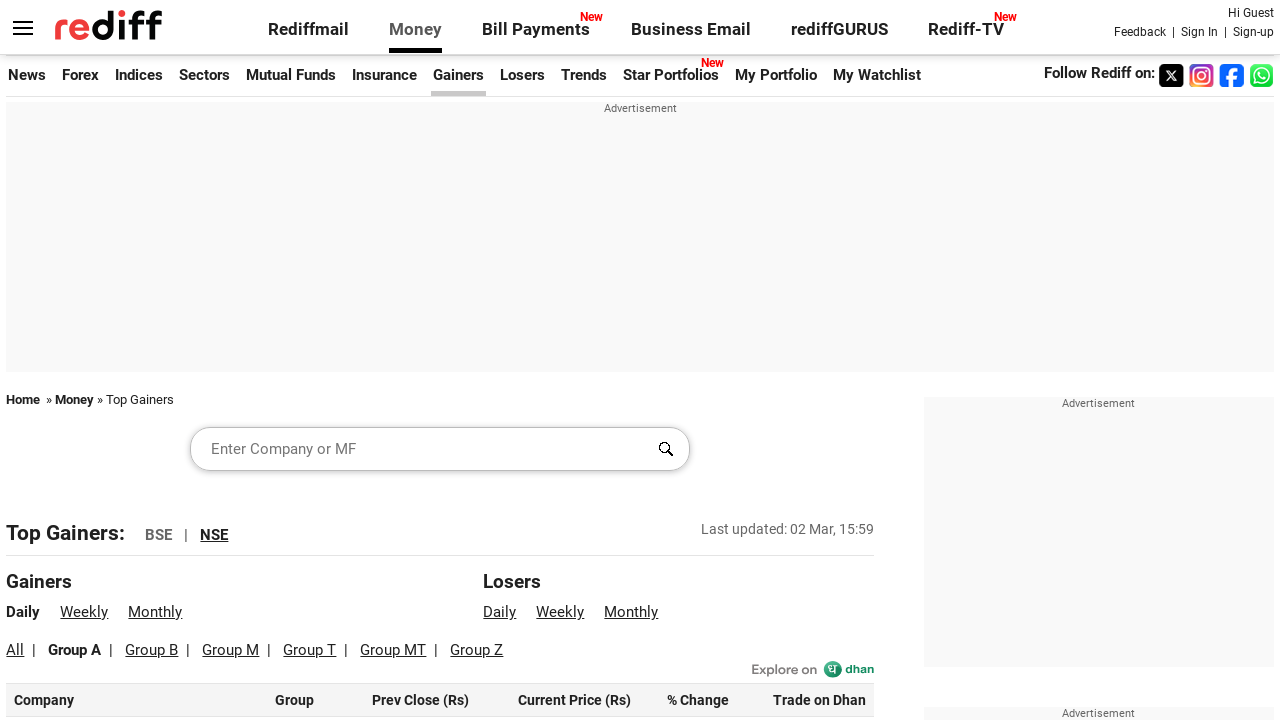

Waited for data table to be present in #leftcontainer
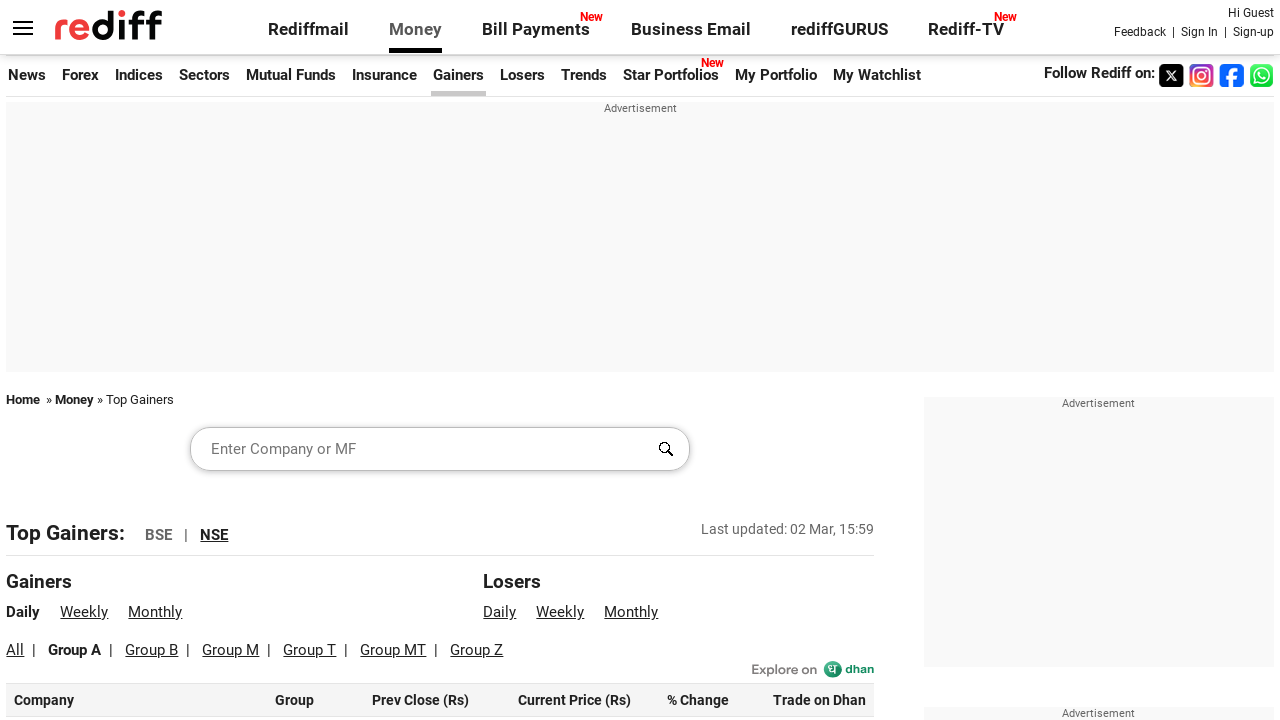

Verified table headers are present
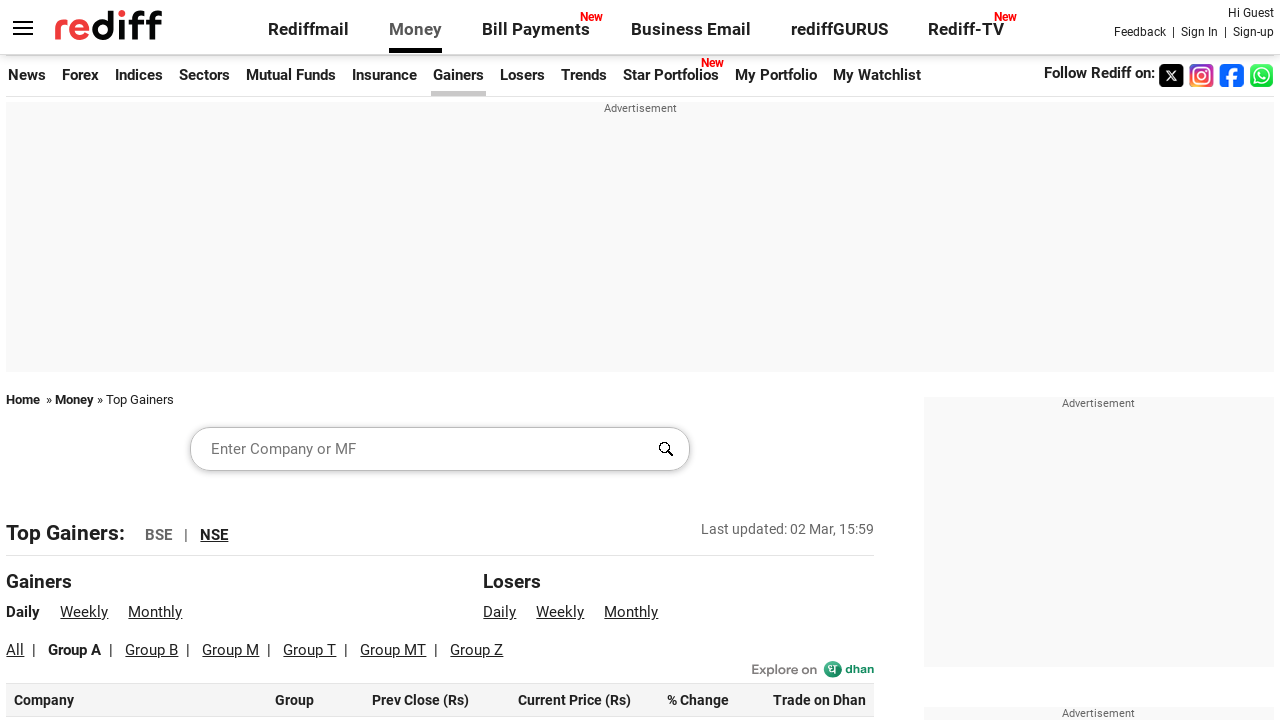

Verified table body rows are present
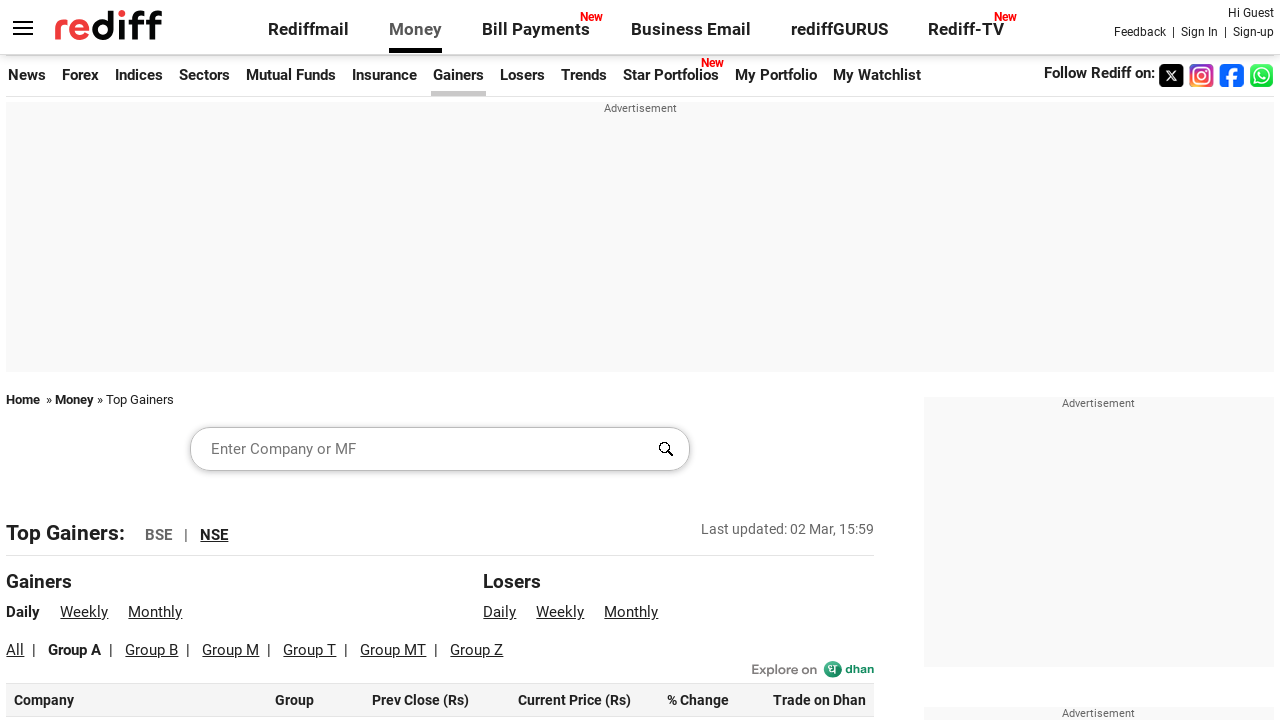

Clicked first table row to verify interactivity at (440, 704) on #leftcontainer table tbody tr:first-child
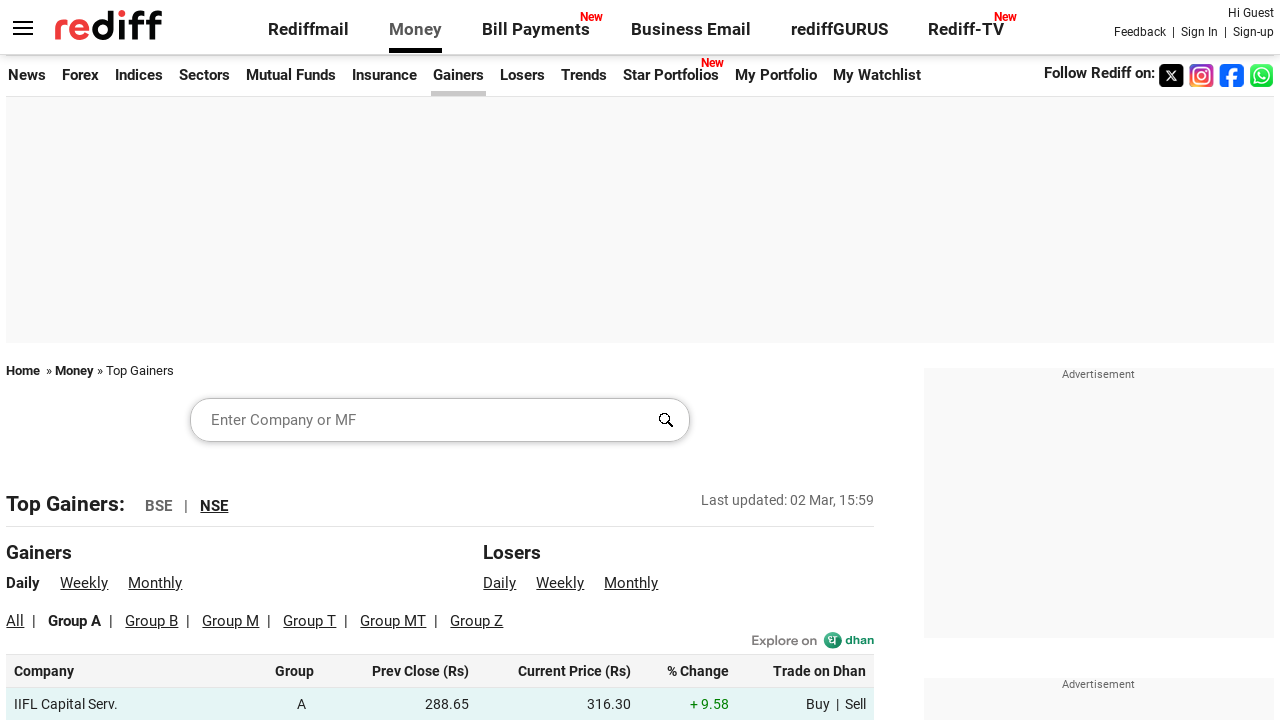

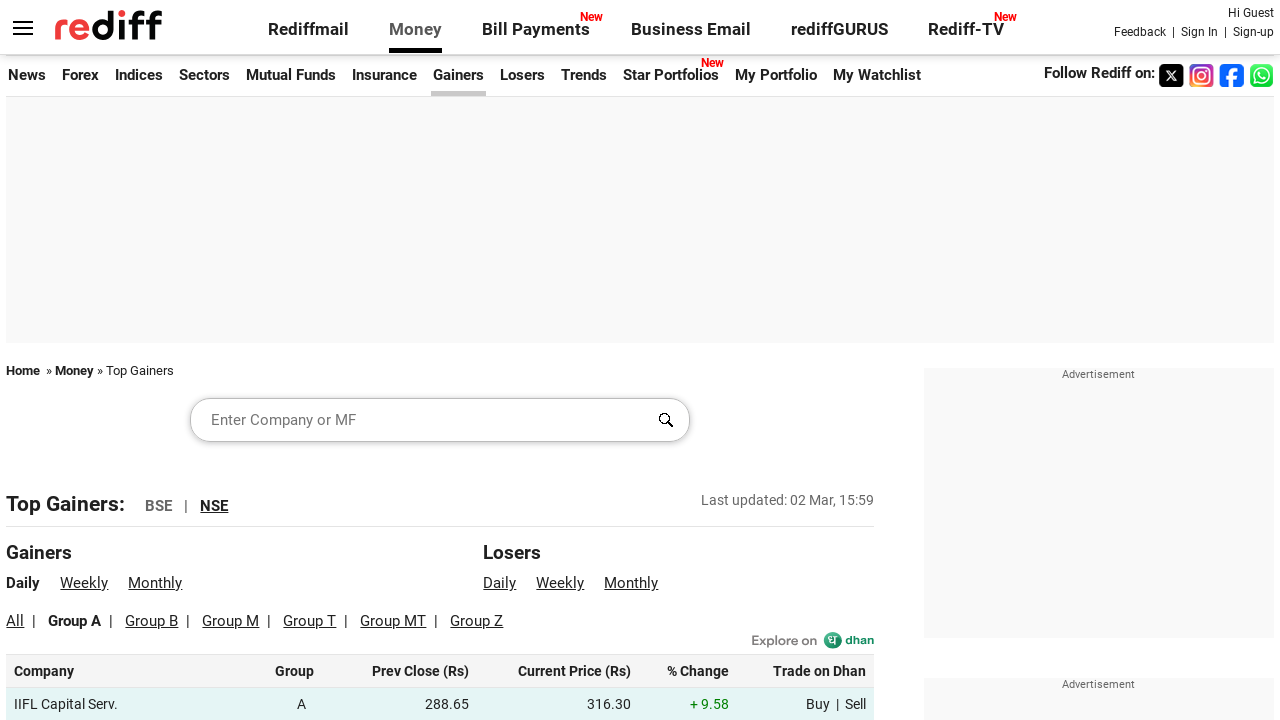